Tests a solar savings demo quota system by generating reports multiple times with different addresses to verify the quota countdown and lockout functionality.

Starting URL: https://sunspire-web-app.vercel.app

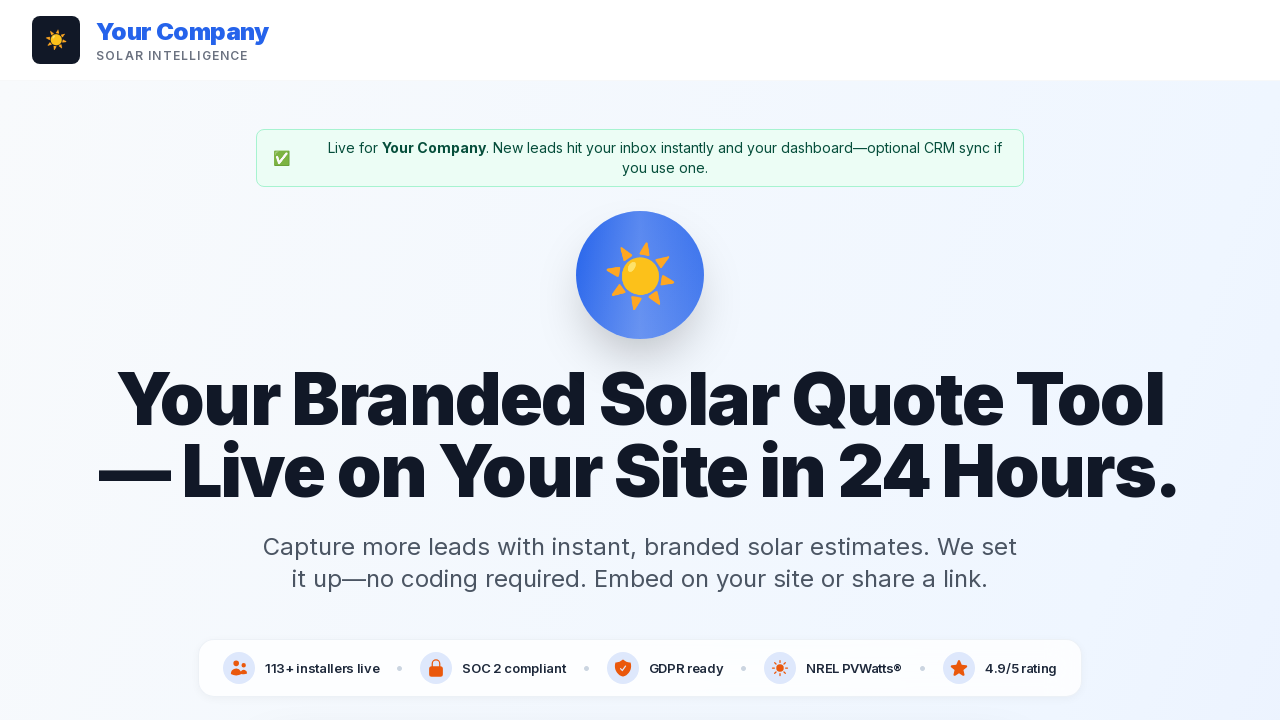

Cleared demo quota data from localStorage
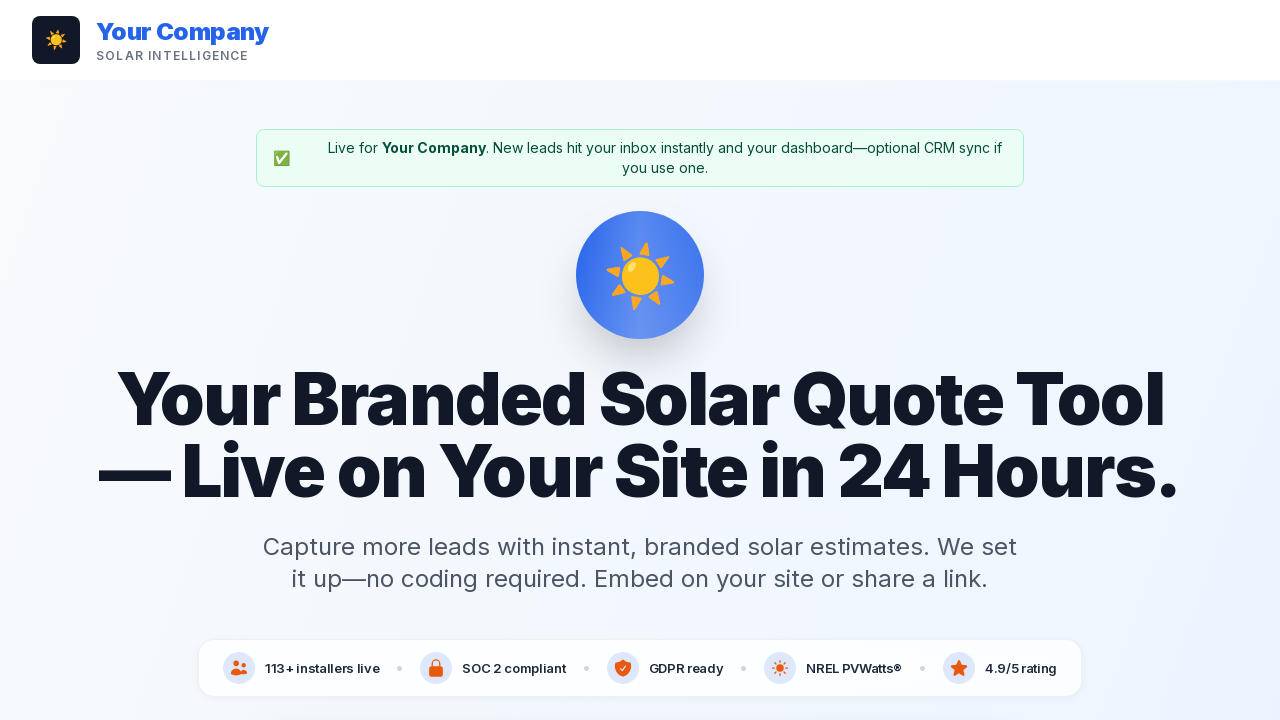

Navigated to Apple demo page
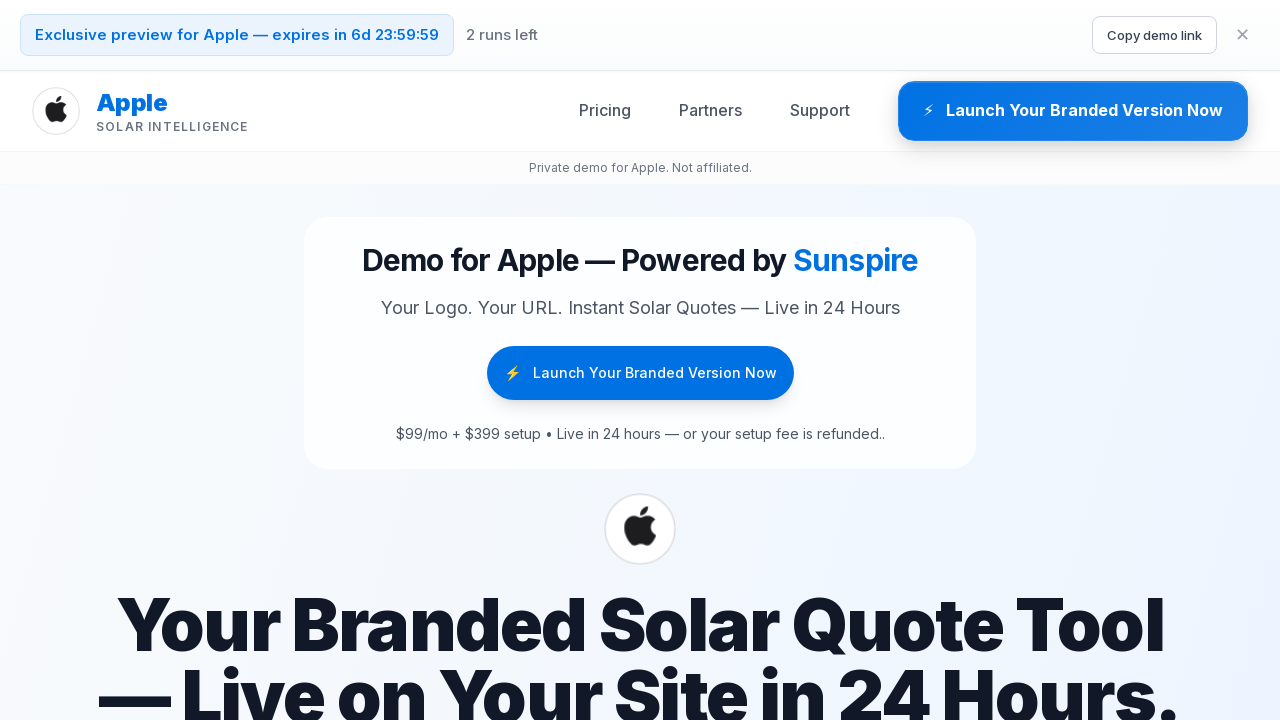

Waited for page to load (networkidle)
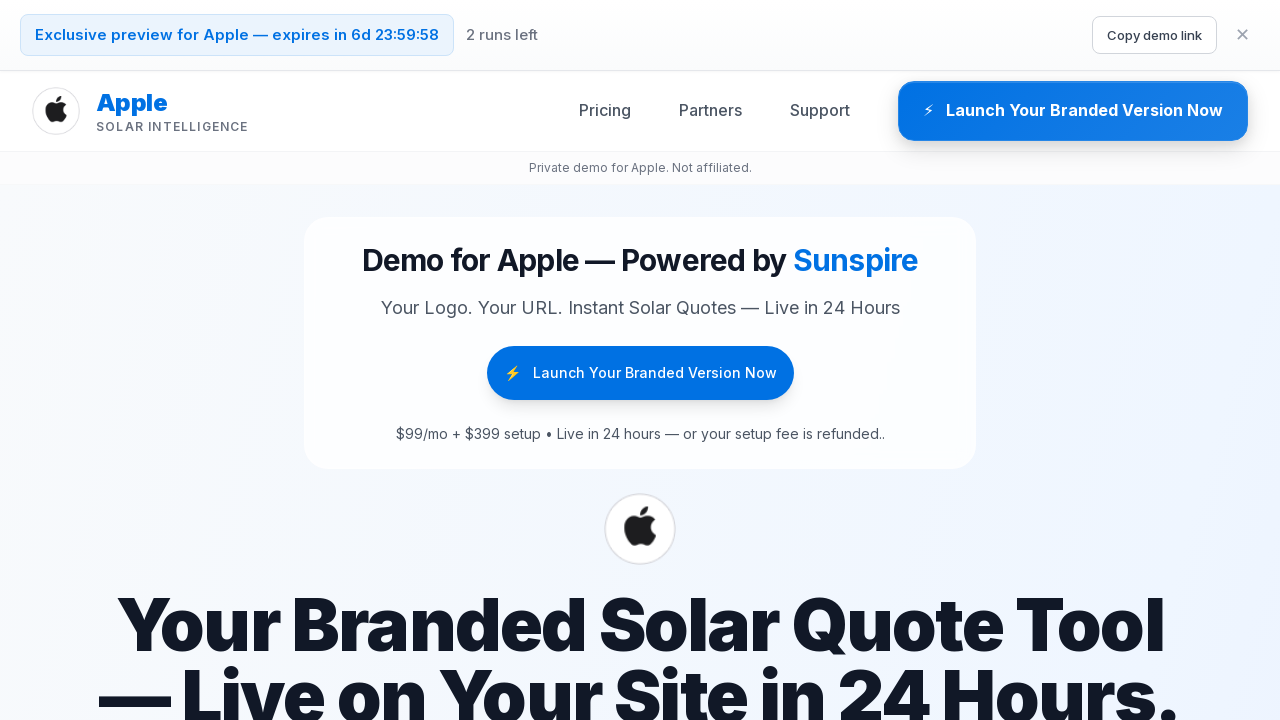

Filled address input with '123 Main St, New York, NY' on input[placeholder*="address"] >> nth=0
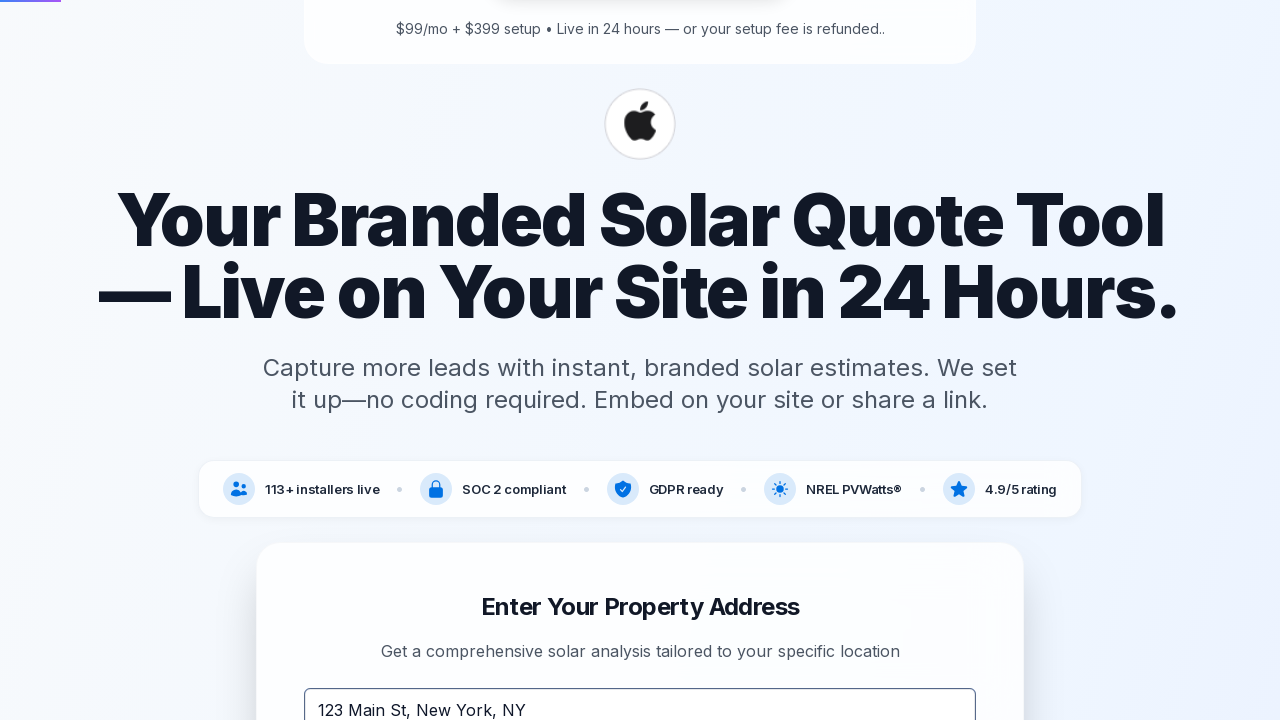

Waited 1 second for input processing
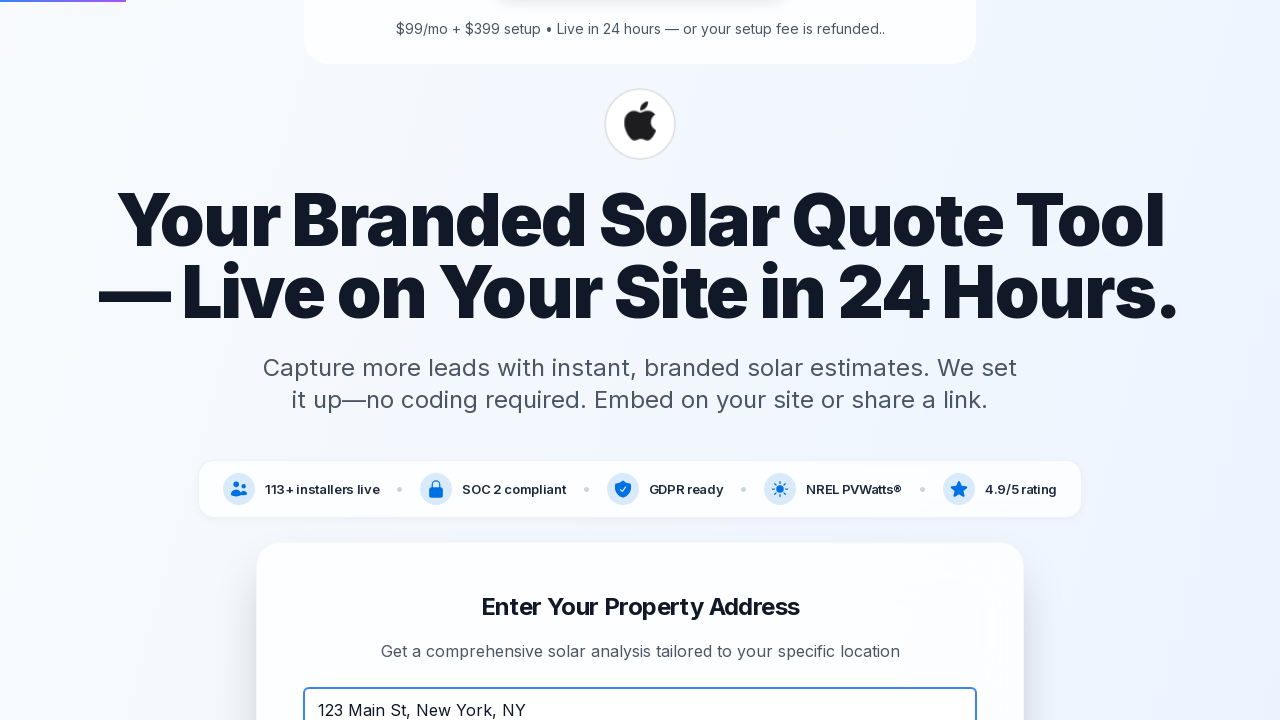

Clicked Generate/Launch button for first address at (1073, 111) on button:has-text("Generate"), button:has-text("Launch") >> nth=0
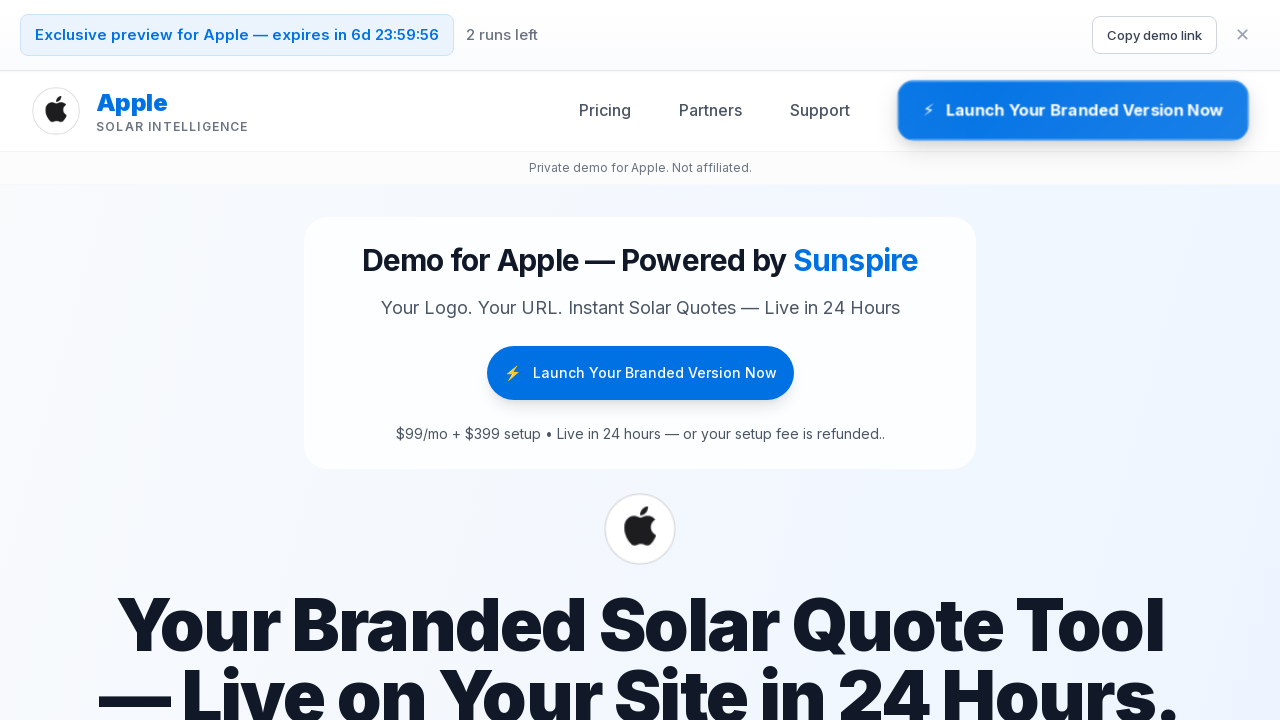

Waited for report generation to complete (networkidle)
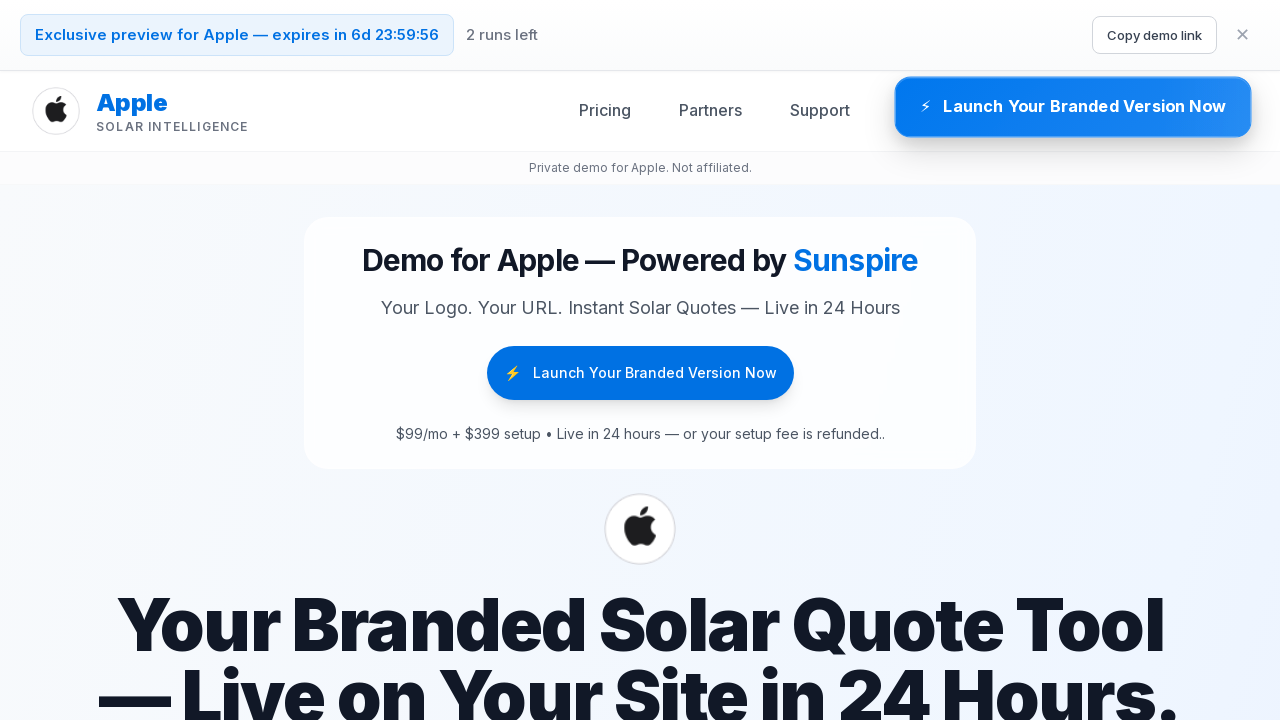

Waited 3 seconds for report rendering
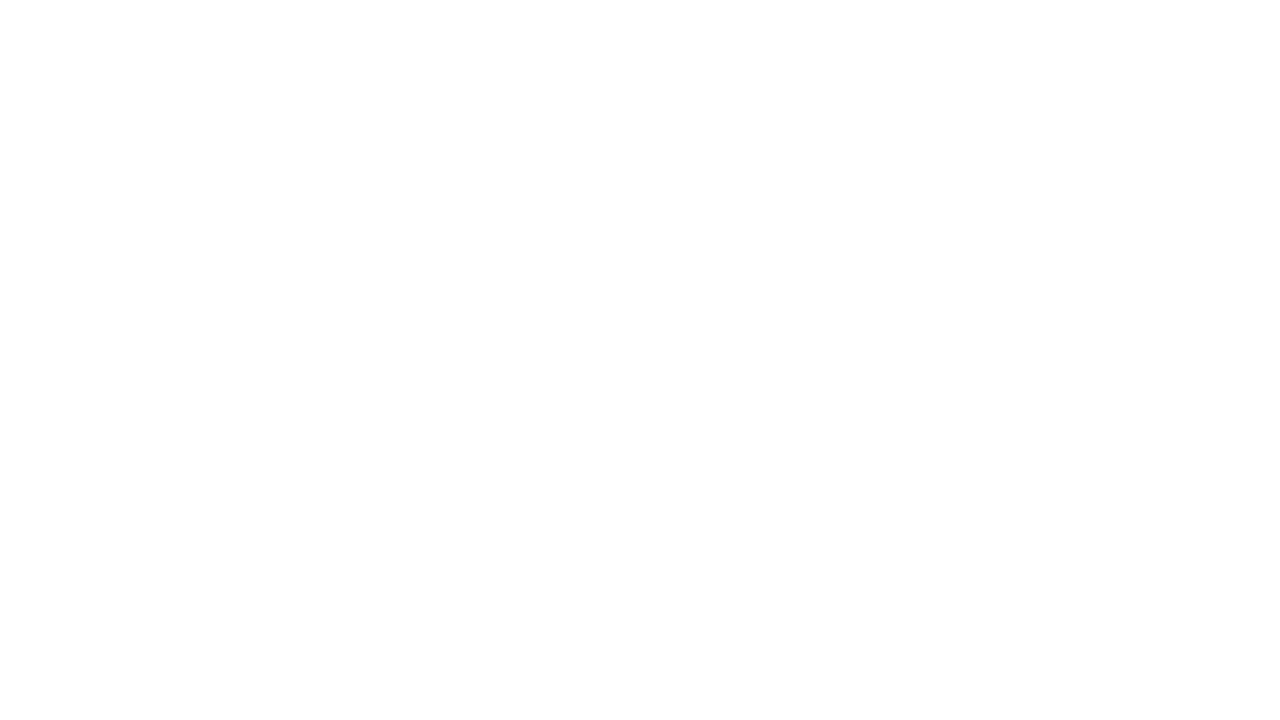

Verified report content is visible - Test 1 passed
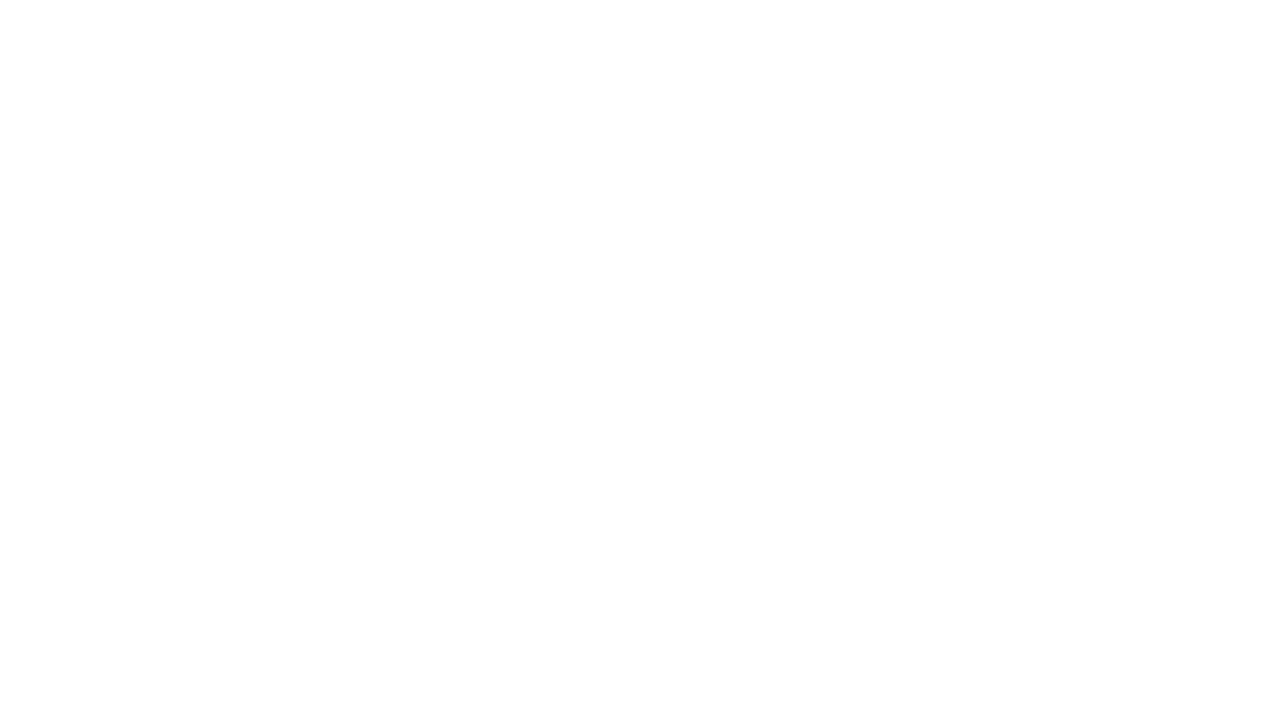

Navigated back to Apple demo page for Test 2
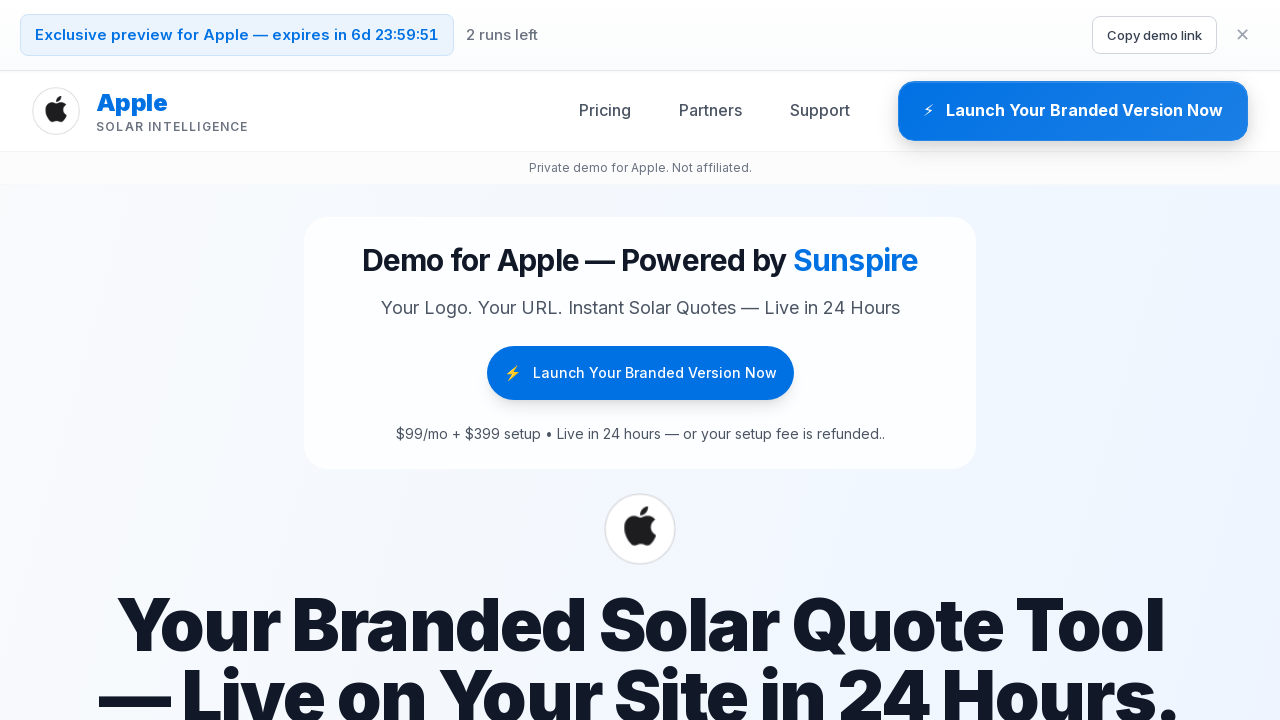

Waited for page to load (networkidle)
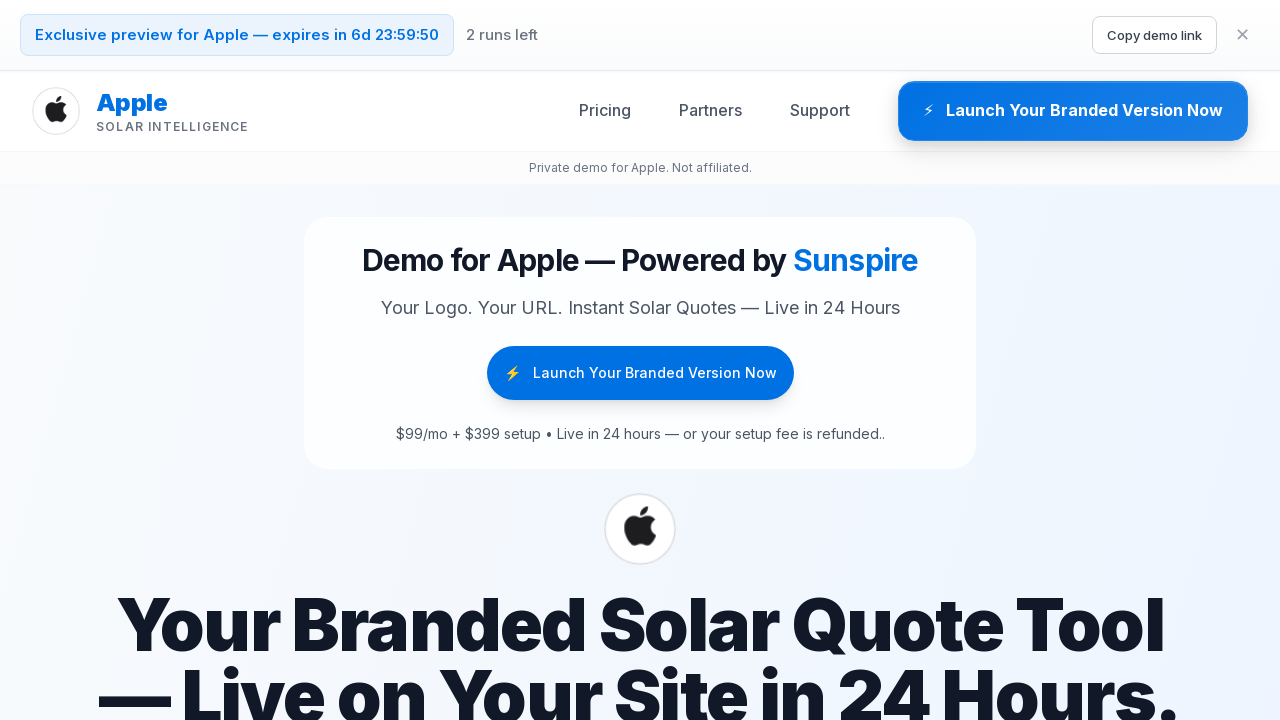

Filled address input with '456 Oak Ave, Los Angeles, CA' on input[placeholder*="address"] >> nth=0
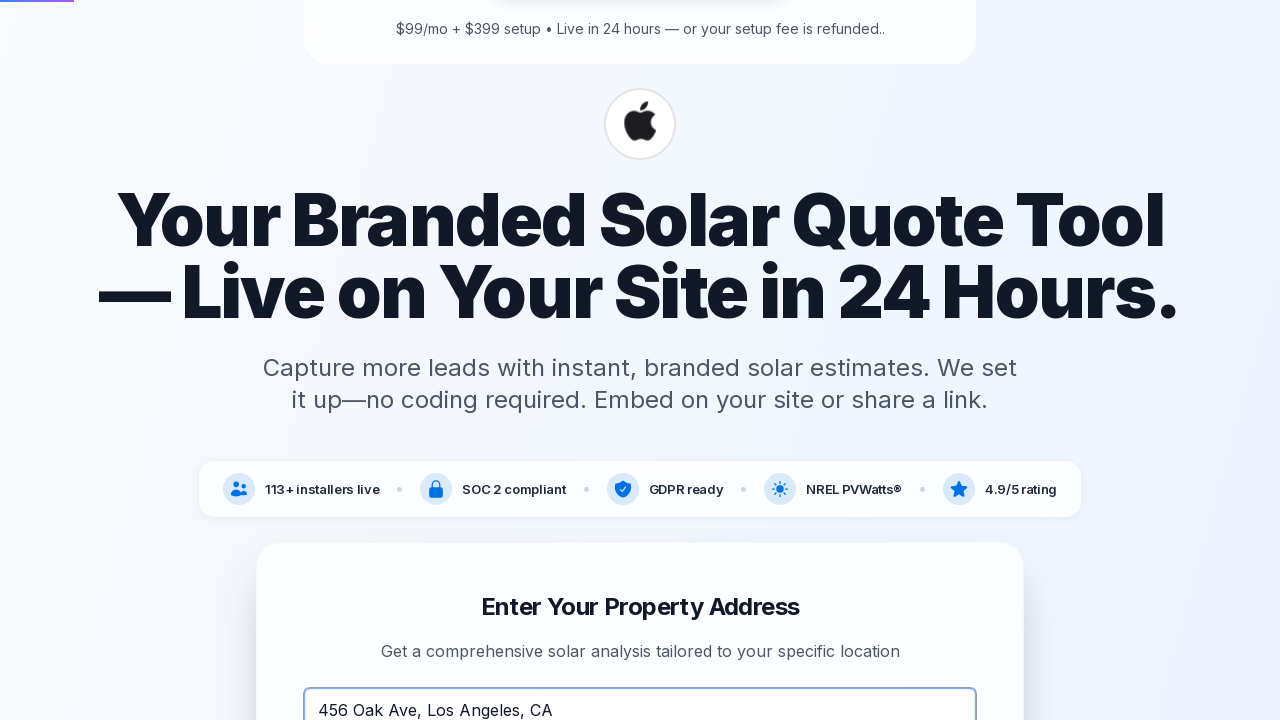

Waited 1 second for input processing
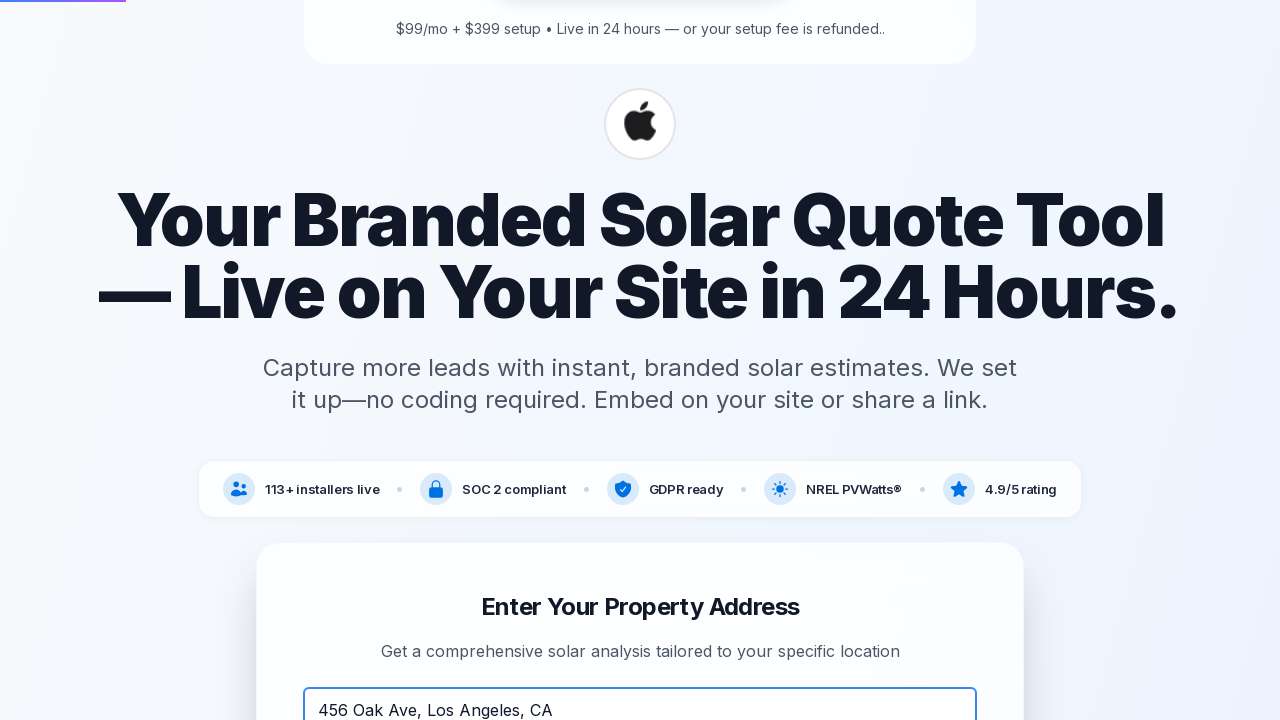

Clicked Generate/Launch button for second address at (1073, 111) on button:has-text("Generate"), button:has-text("Launch") >> nth=0
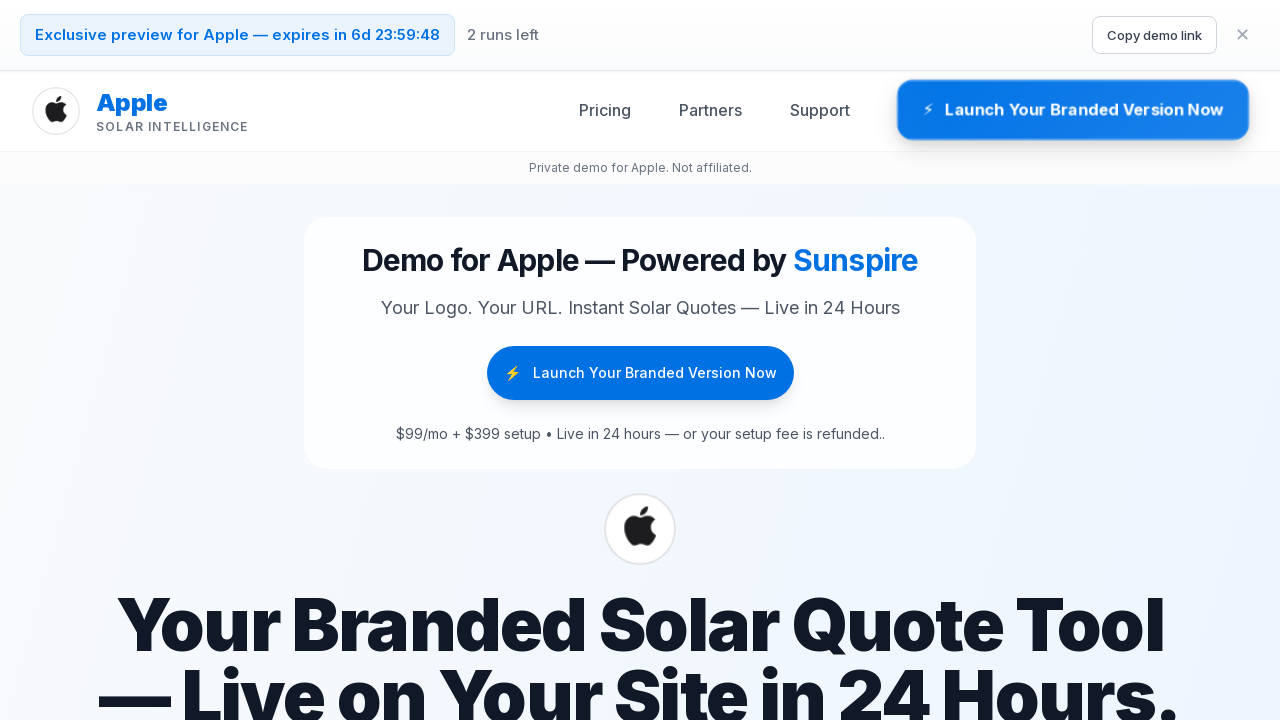

Waited for report generation to complete (networkidle)
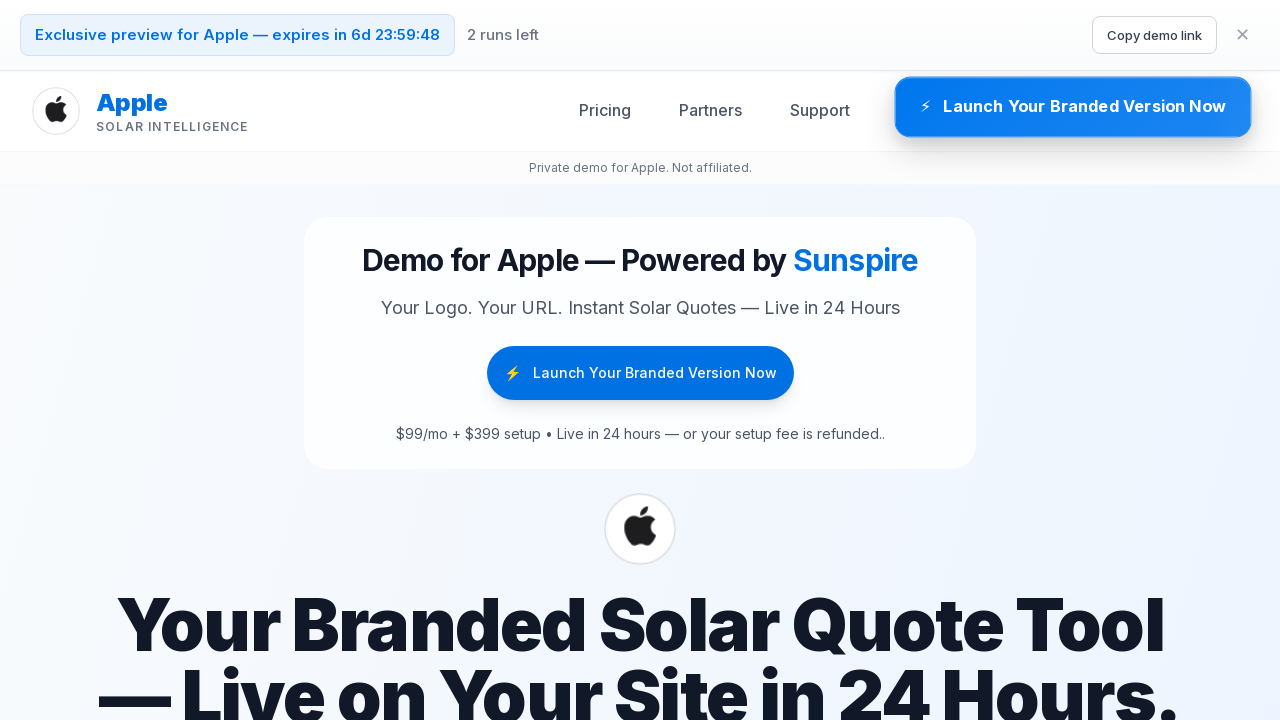

Waited 3 seconds for report rendering
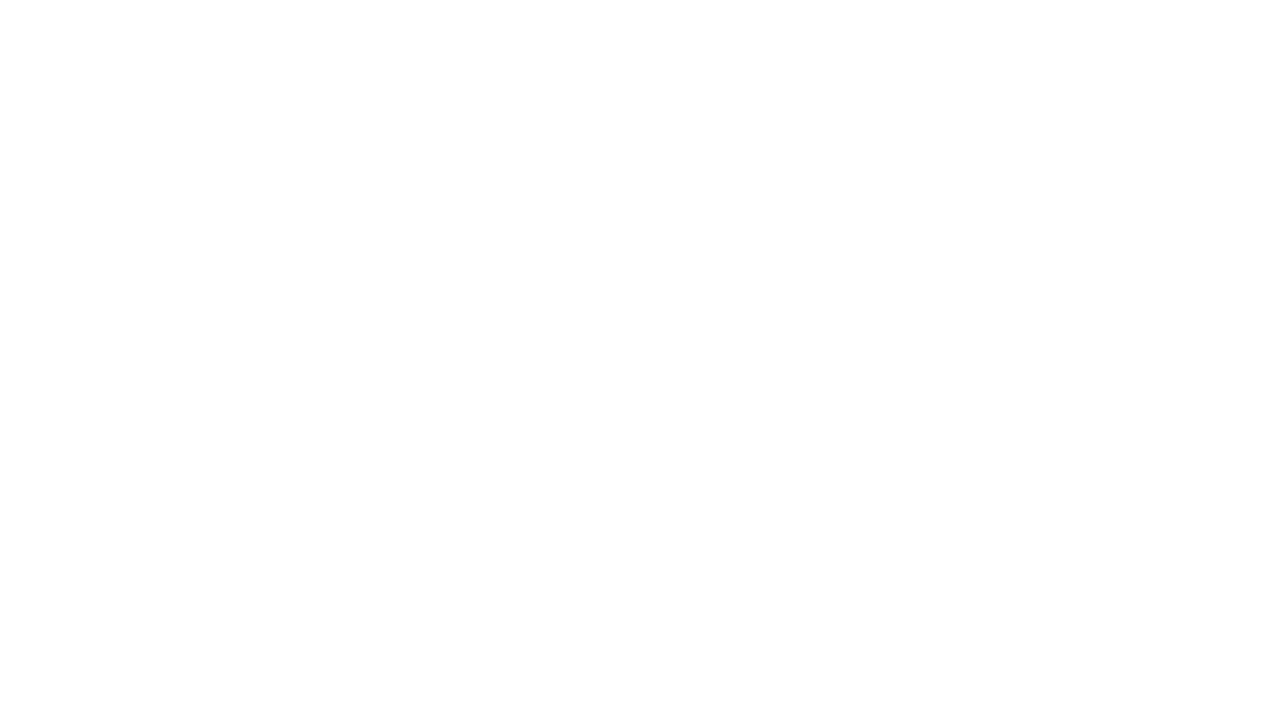

Verified report content is visible - Test 2 passed
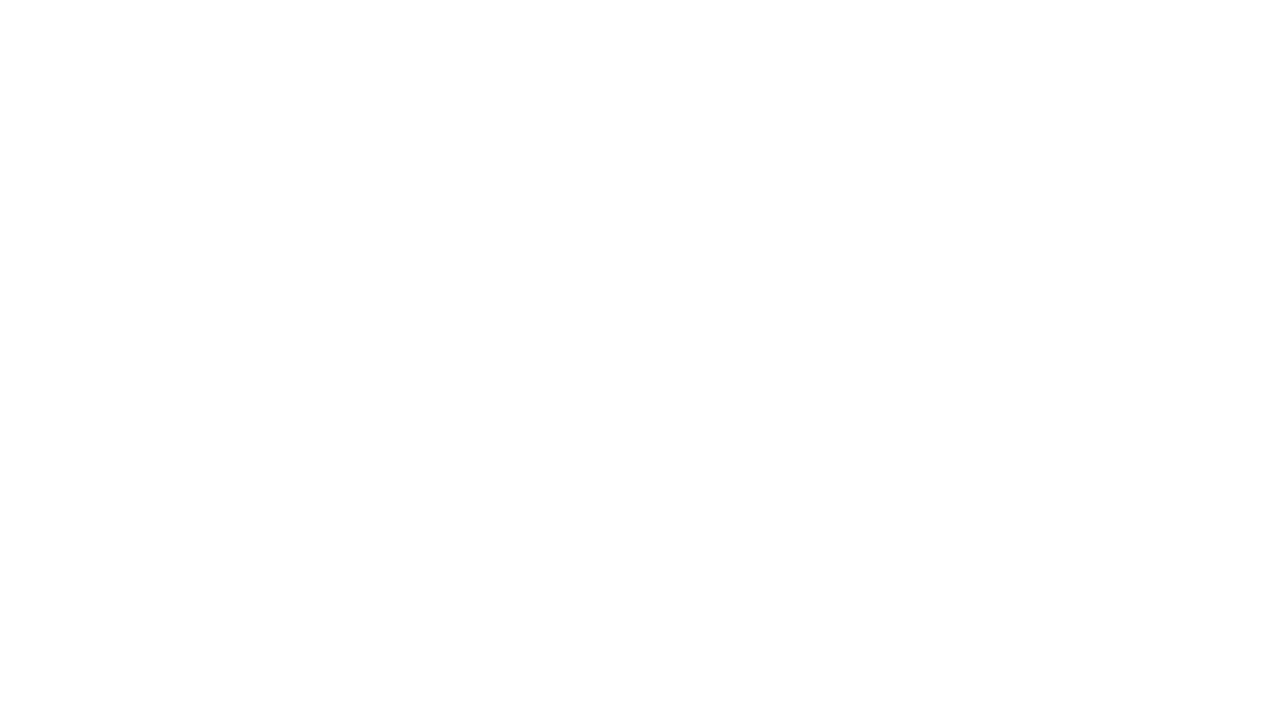

Navigated back to Apple demo page for Test 3
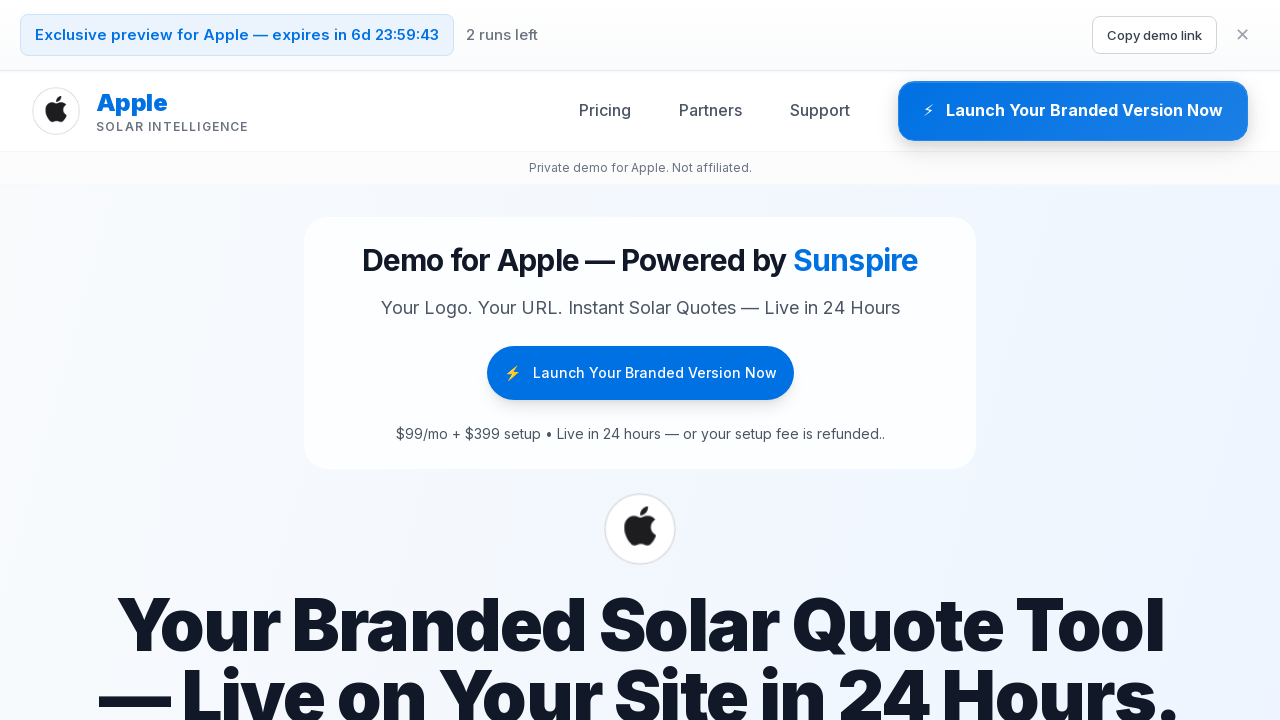

Waited for page to load (networkidle)
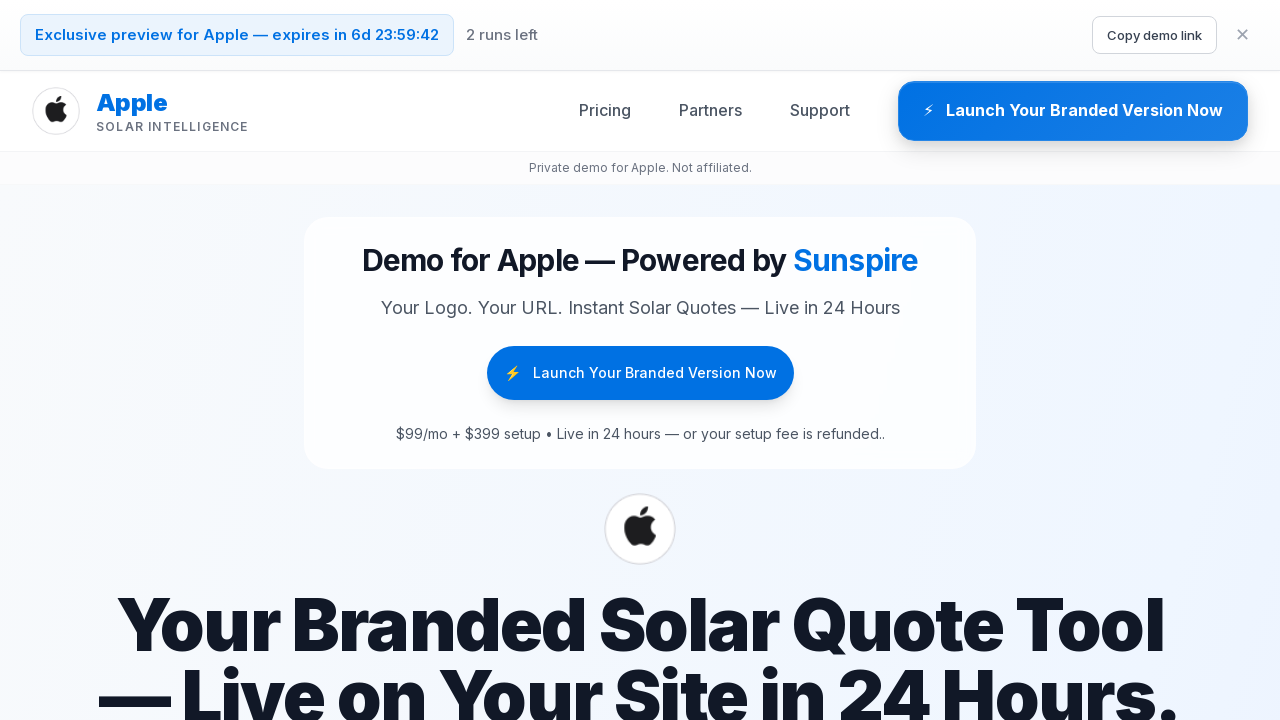

Filled address input with '789 Pine St, Chicago, IL' on input[placeholder*="address"] >> nth=0
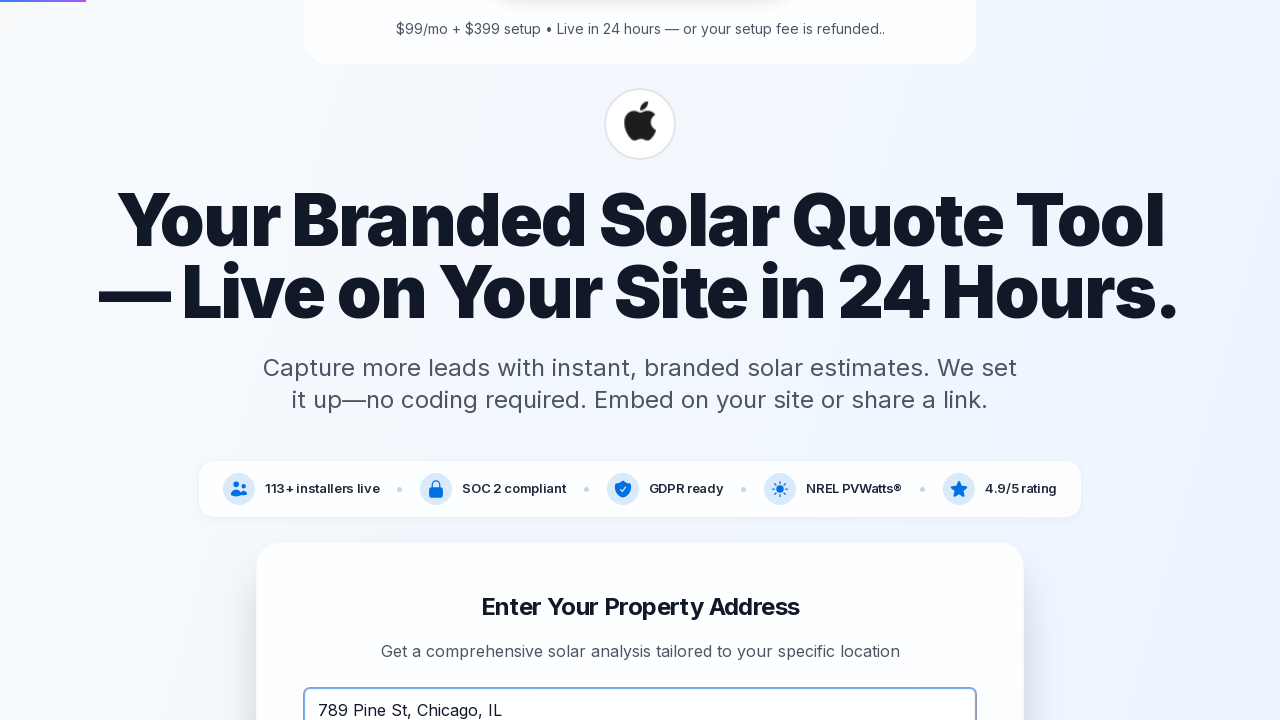

Waited 1 second for input processing
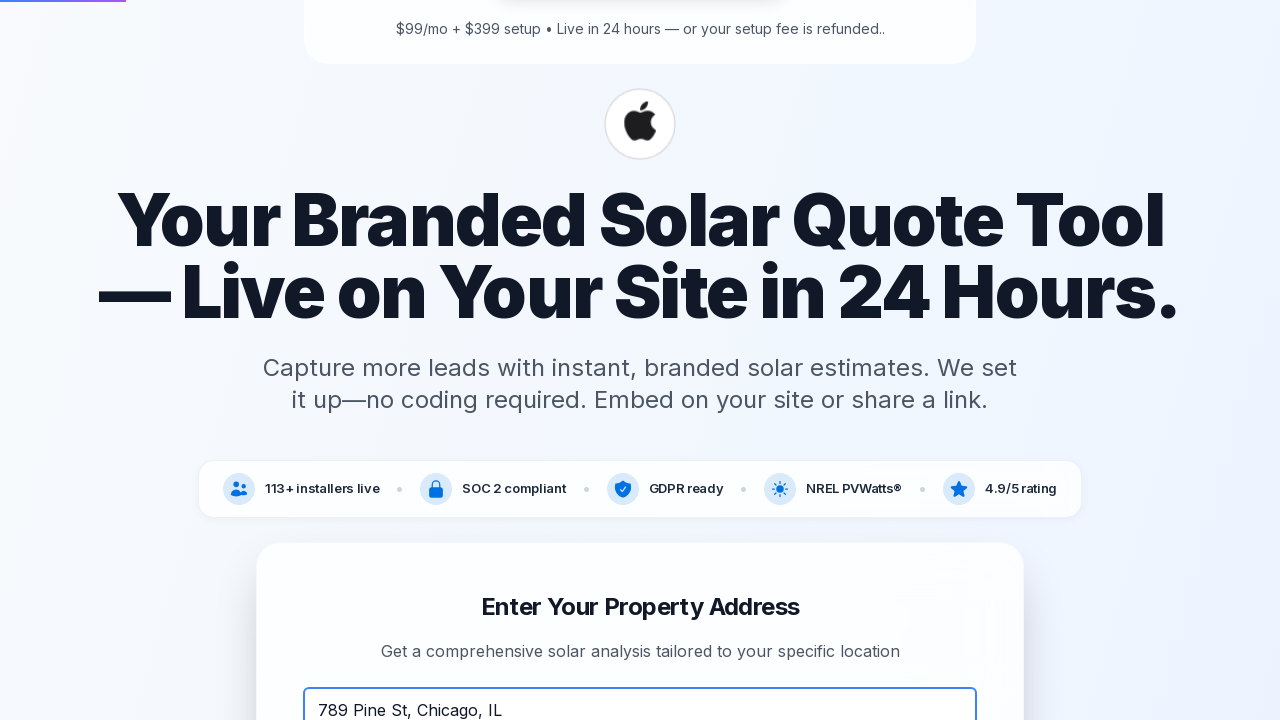

Clicked Generate/Launch button for third address at (1073, 111) on button:has-text("Generate"), button:has-text("Launch") >> nth=0
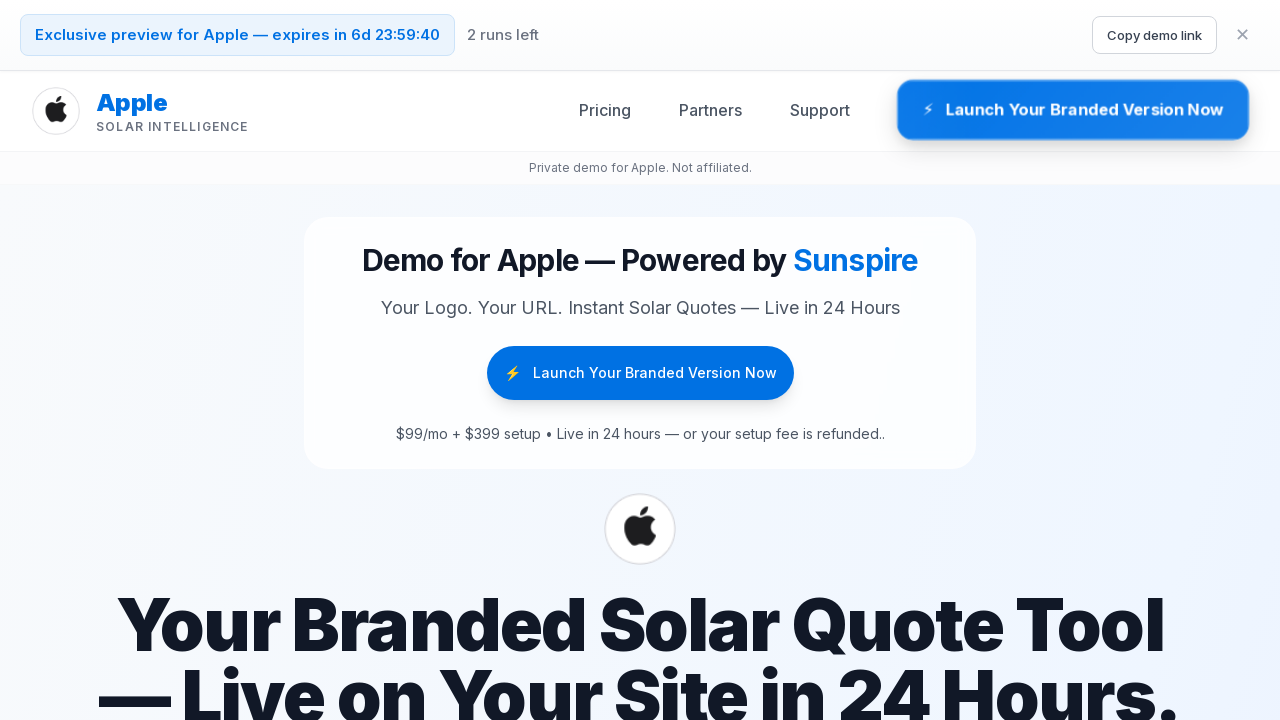

Waited for page to load (networkidle)
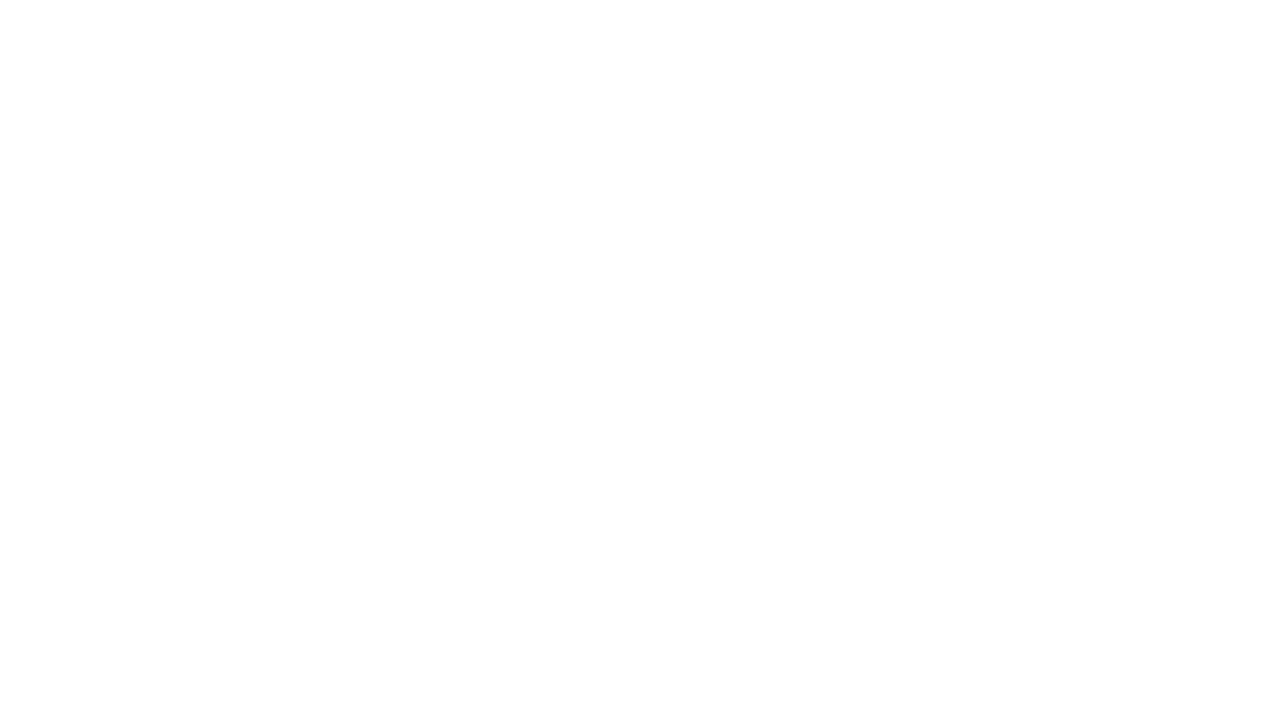

Waited 3 seconds for report rendering or quota lockout
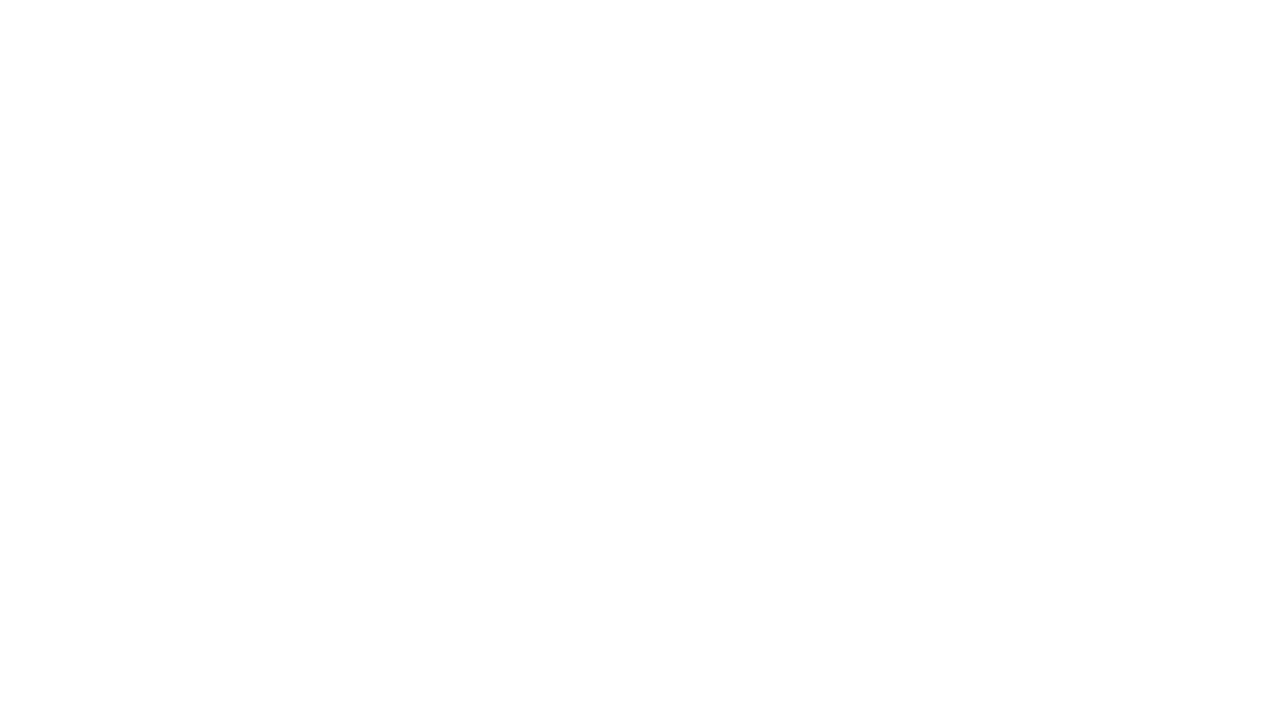

Checked for report content or quota lockout message - Test 3 complete
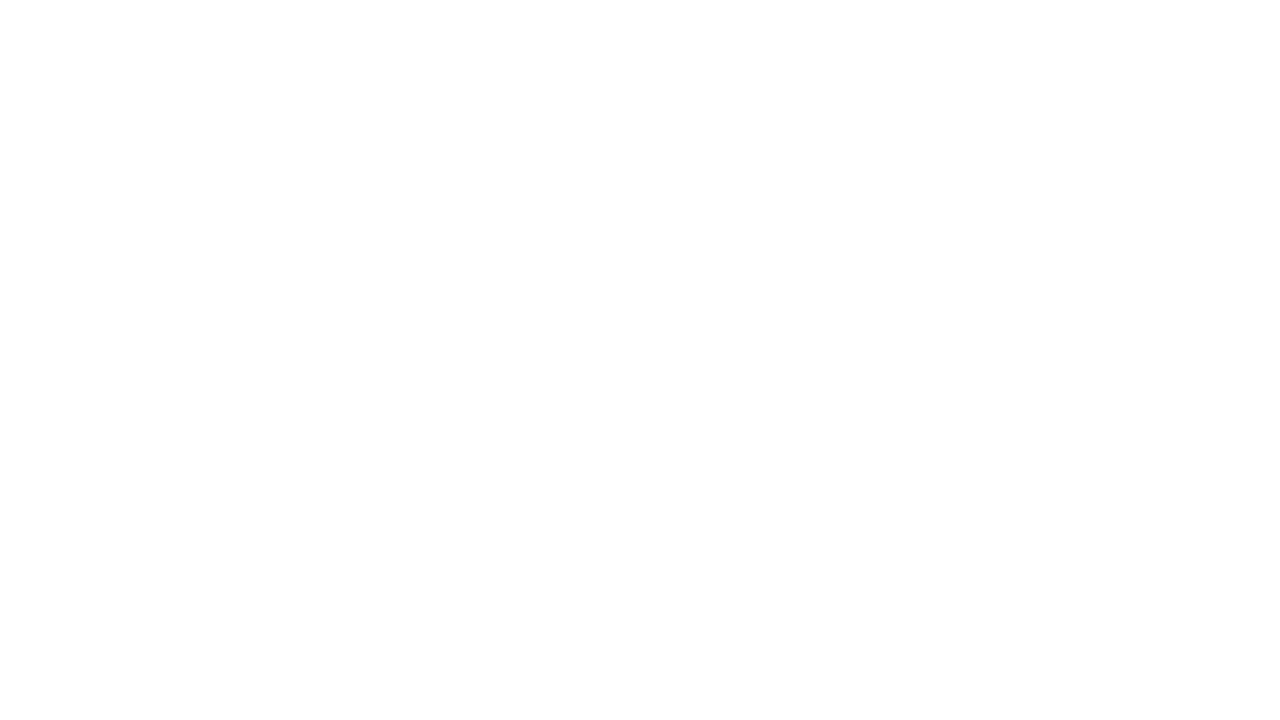

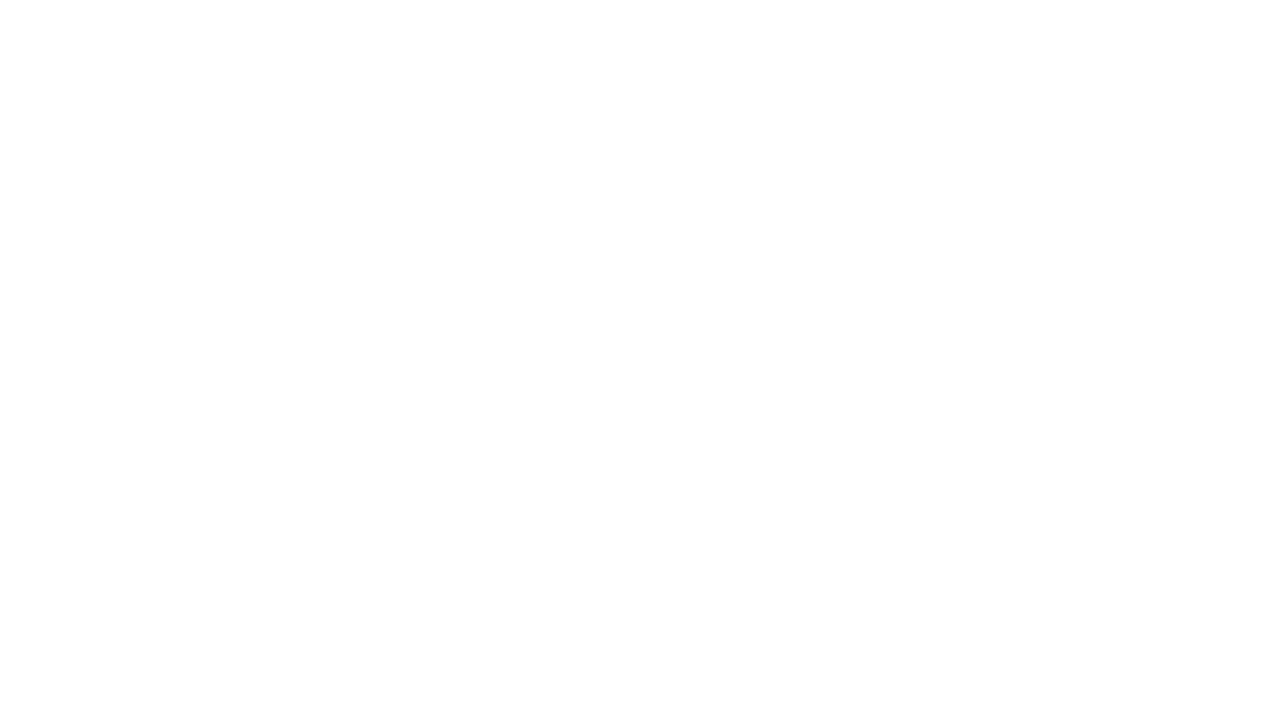